Waits for price to reach $100, books an item, then solves a mathematical captcha by calculating logarithm of a trigonometric expression

Starting URL: http://suninjuly.github.io/explicit_wait2.html

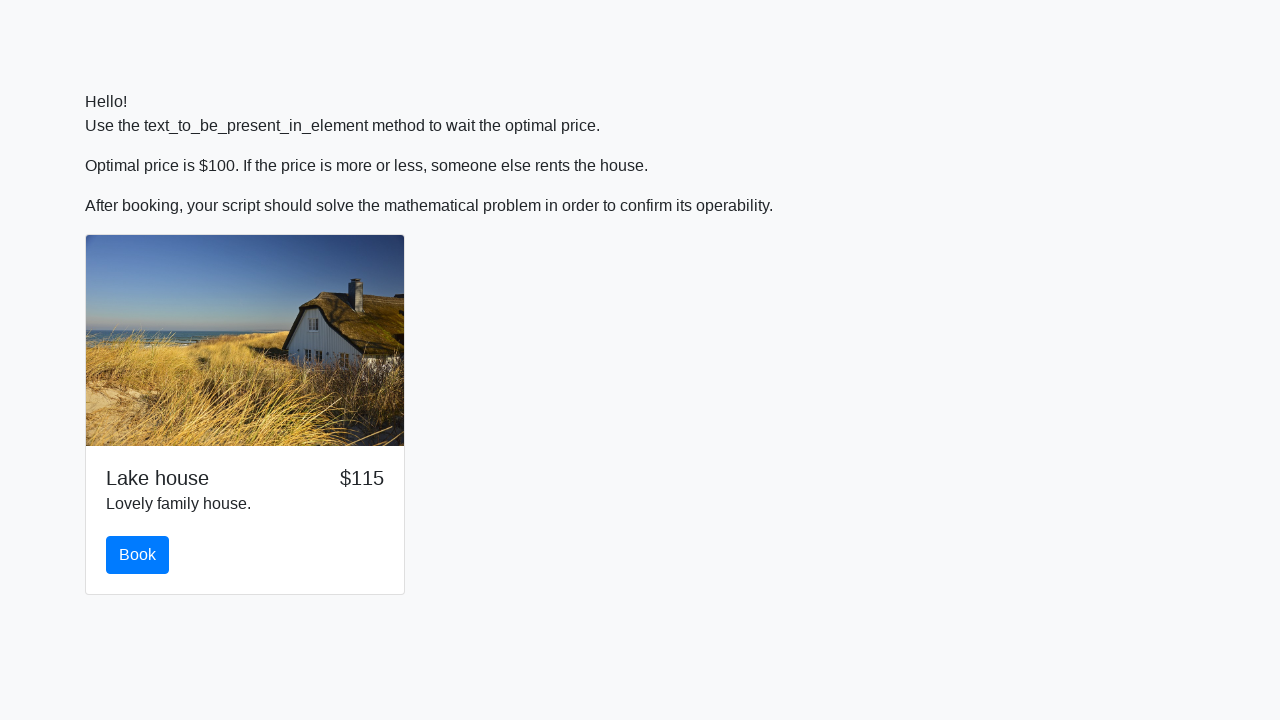

Waited for price to reach $100
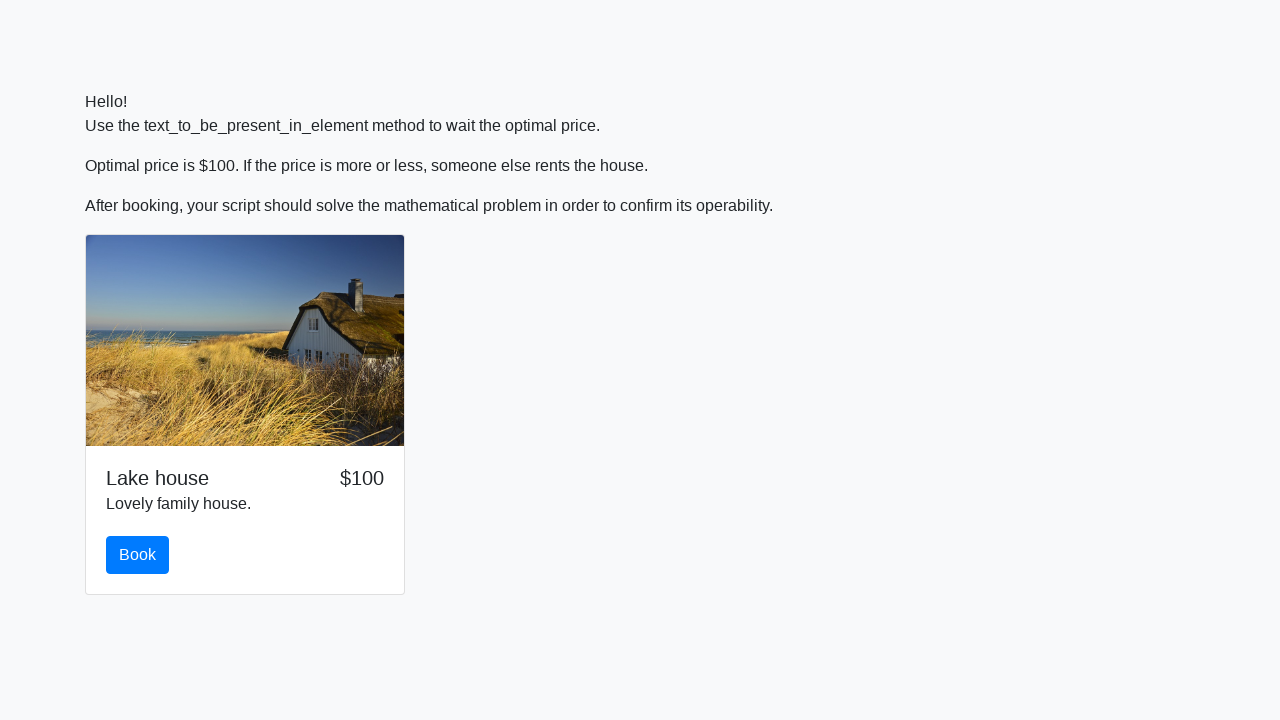

Clicked the book button at (138, 555) on #book
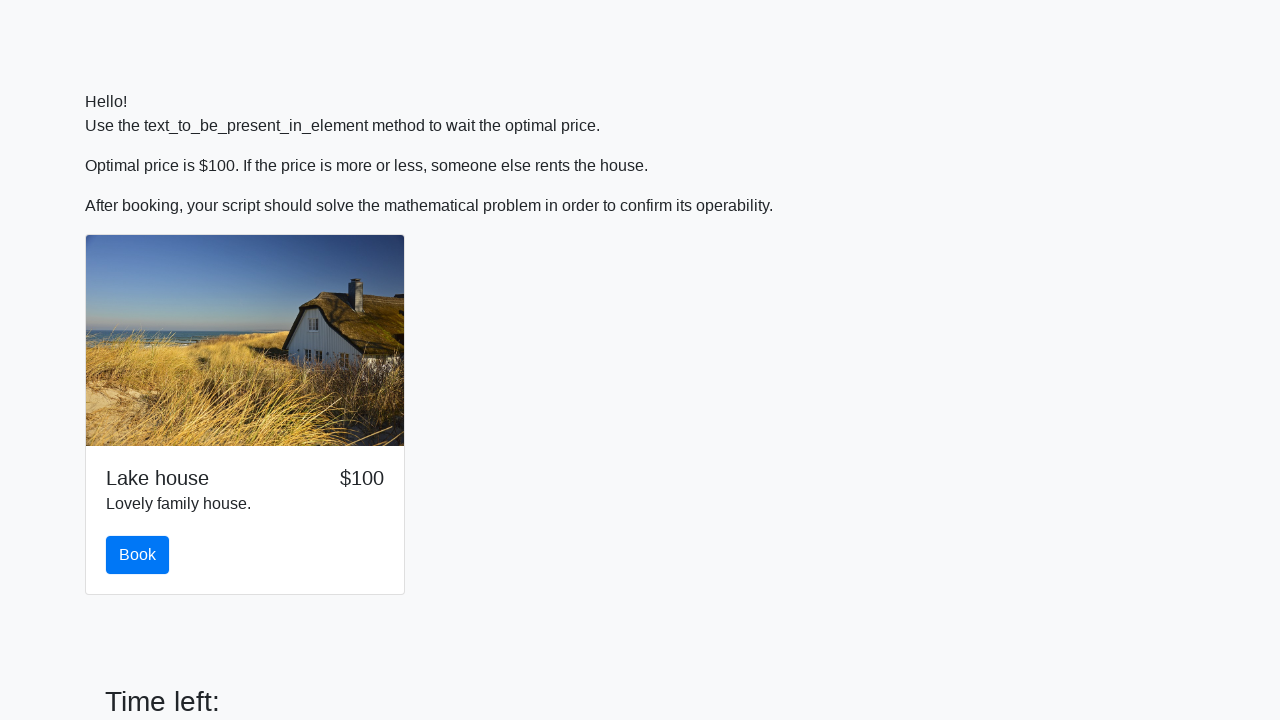

Scrolled down 500 pixels to reveal the form
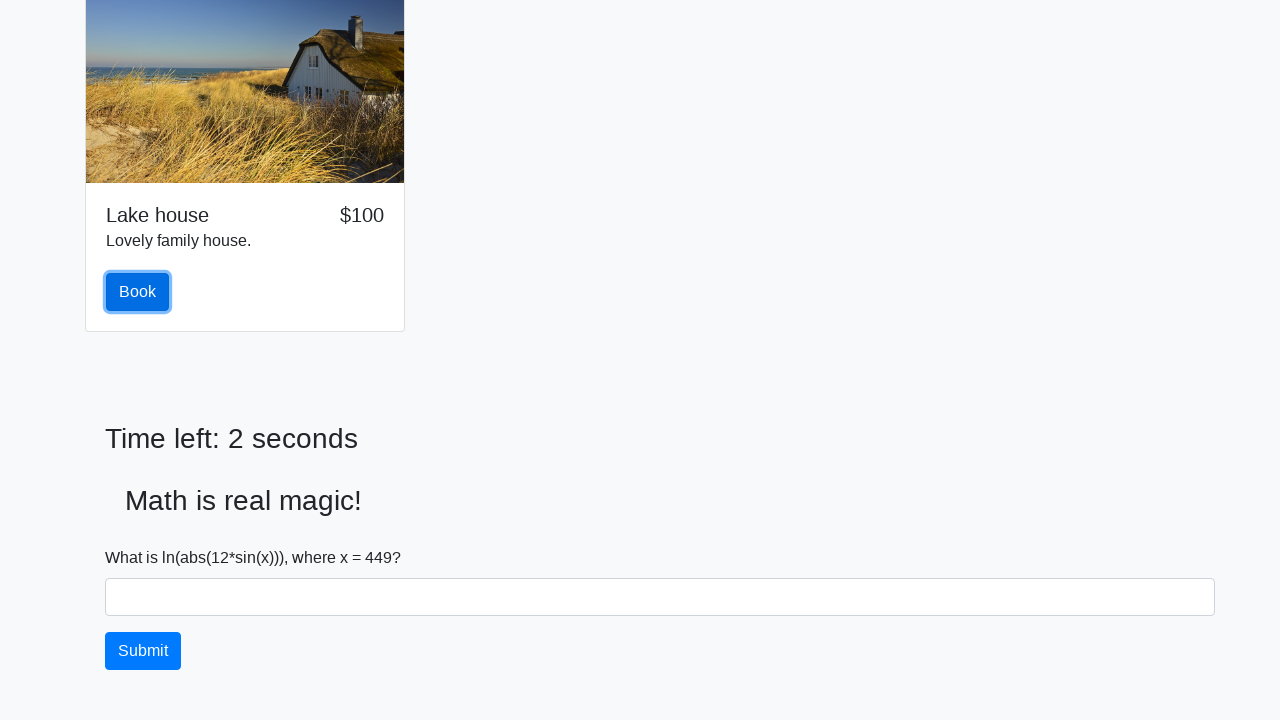

Retrieved input value for calculation: 449
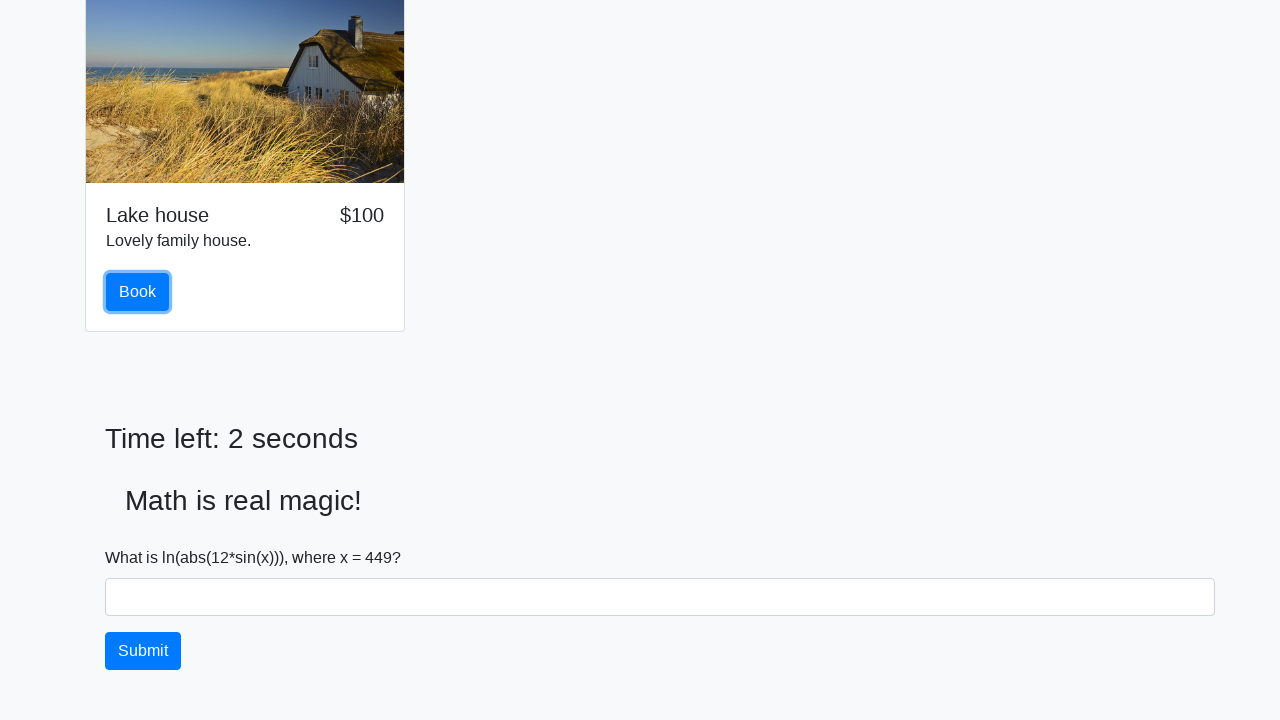

Calculated and filled answer field with logarithm result: 1.0793183993952737 on #answer
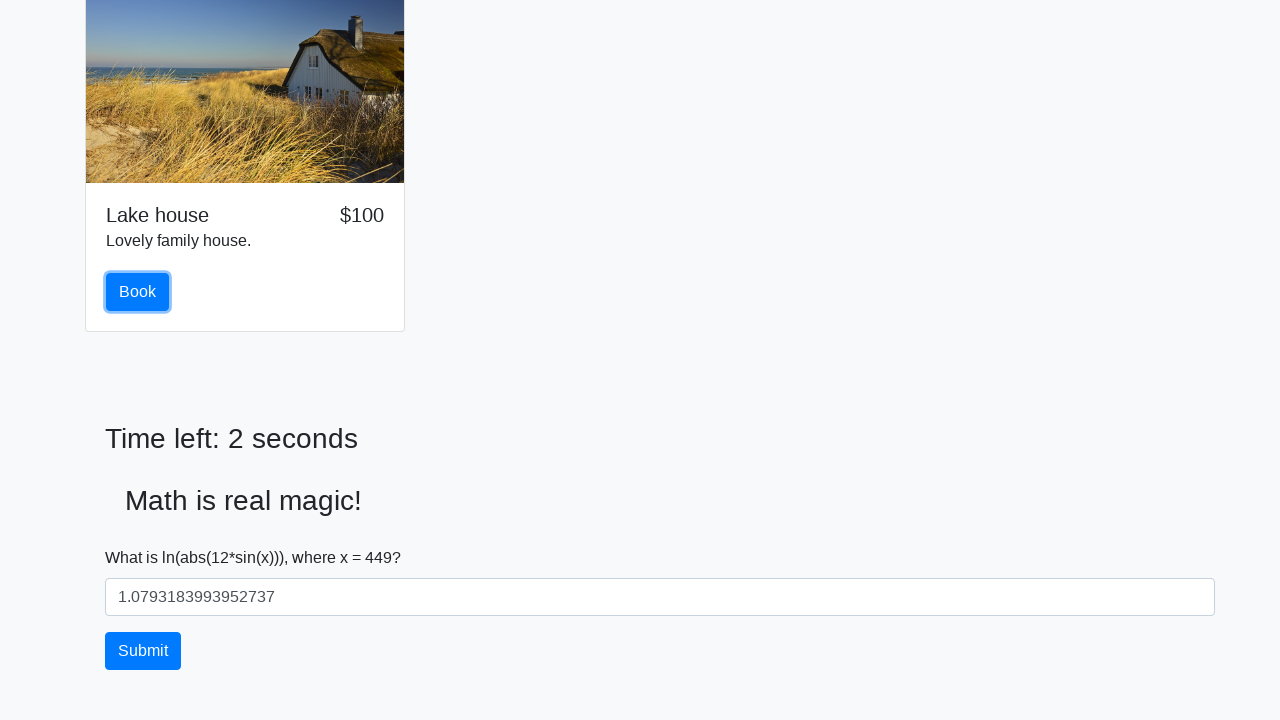

Clicked solve button to submit the captcha answer at (143, 651) on #solve
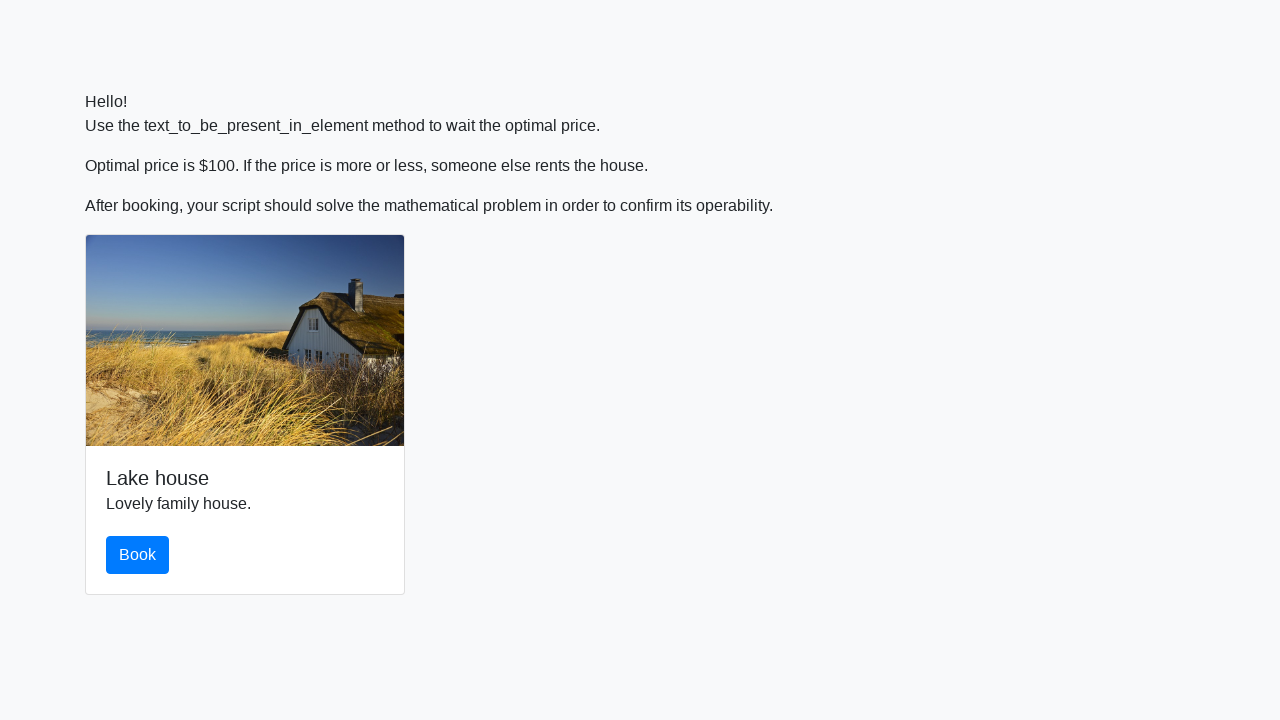

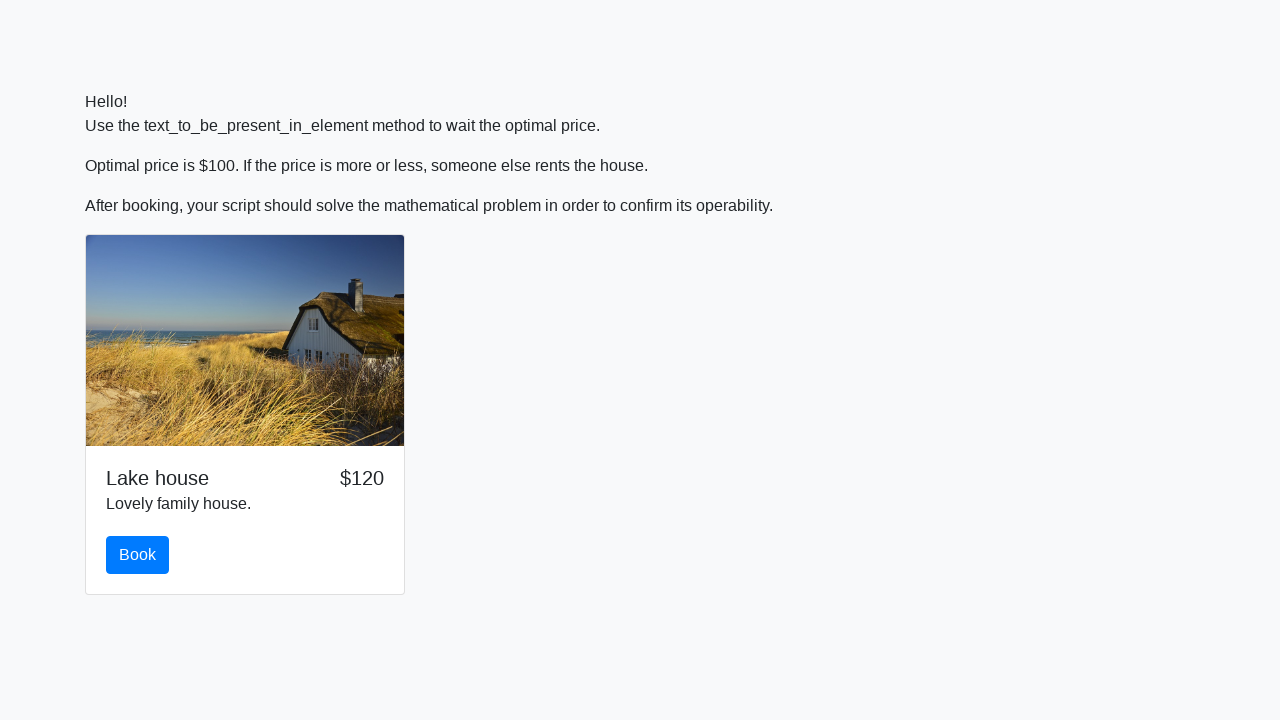